Tests RentCast search functionality with an empty search field to observe the application's behavior when search is performed without input

Starting URL: https://app.rentcast.io/app

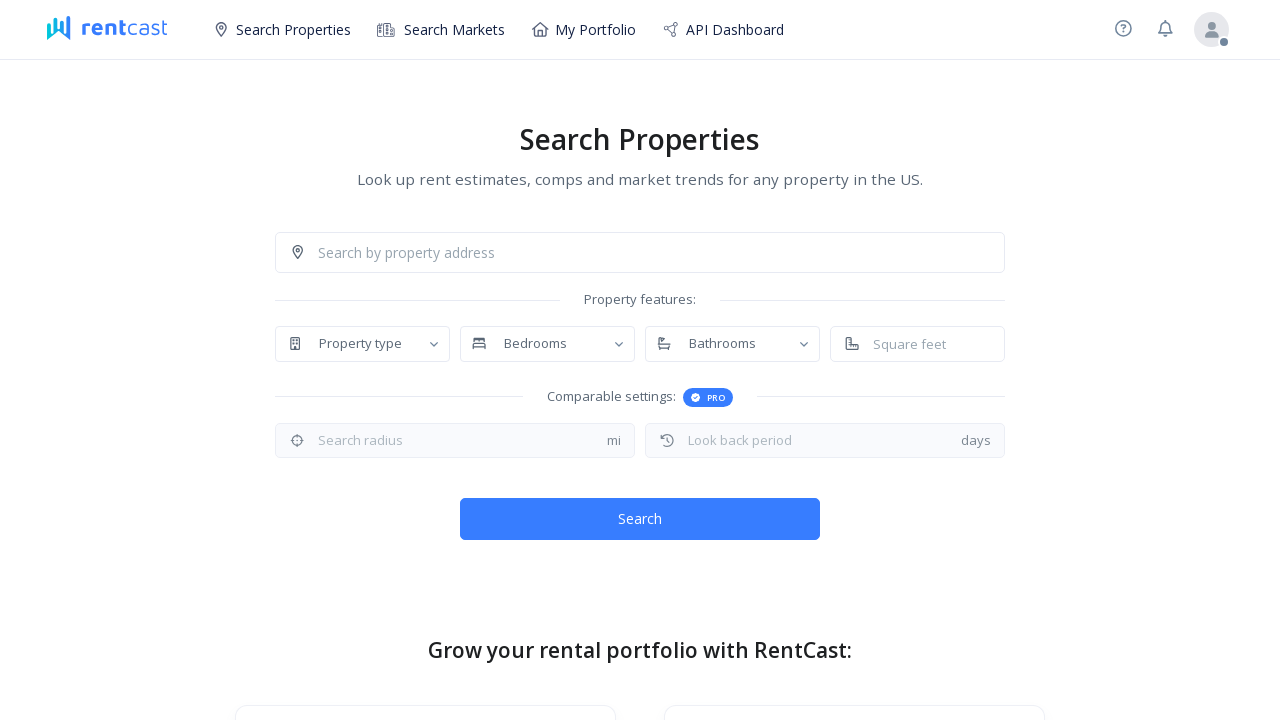

Located search box with placeholder 'Search by property address'
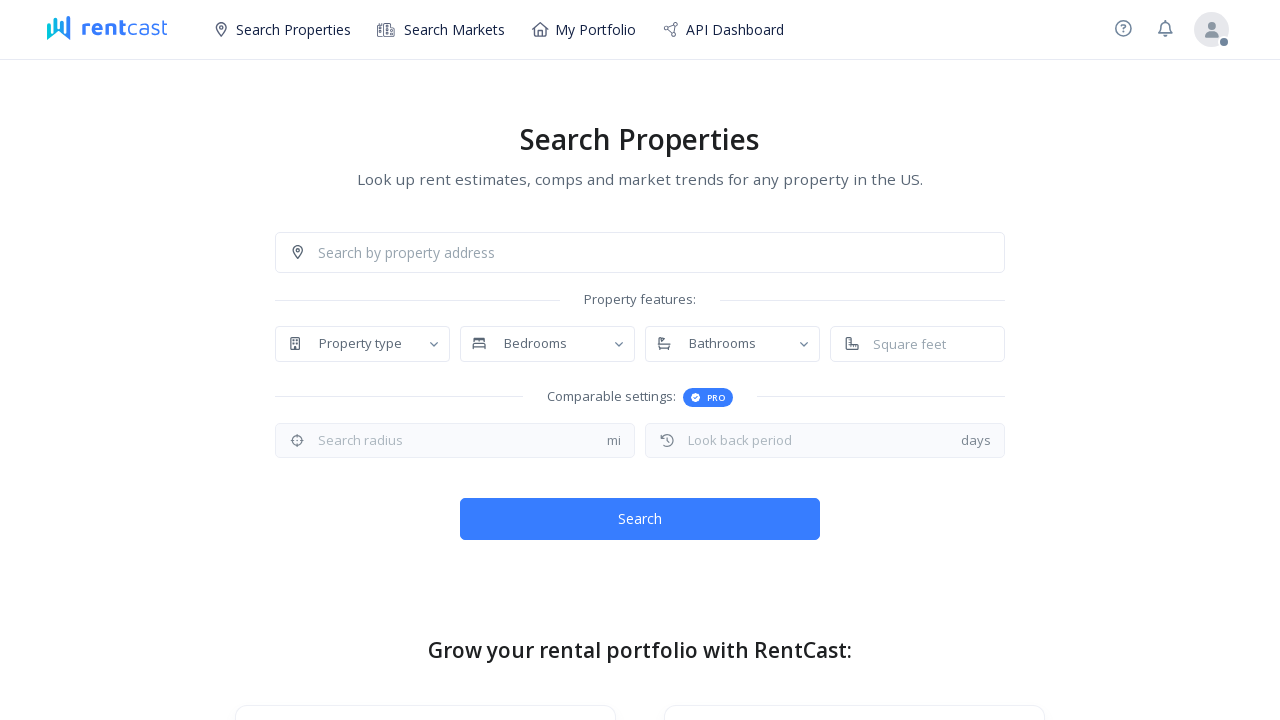

Clicked on the search box
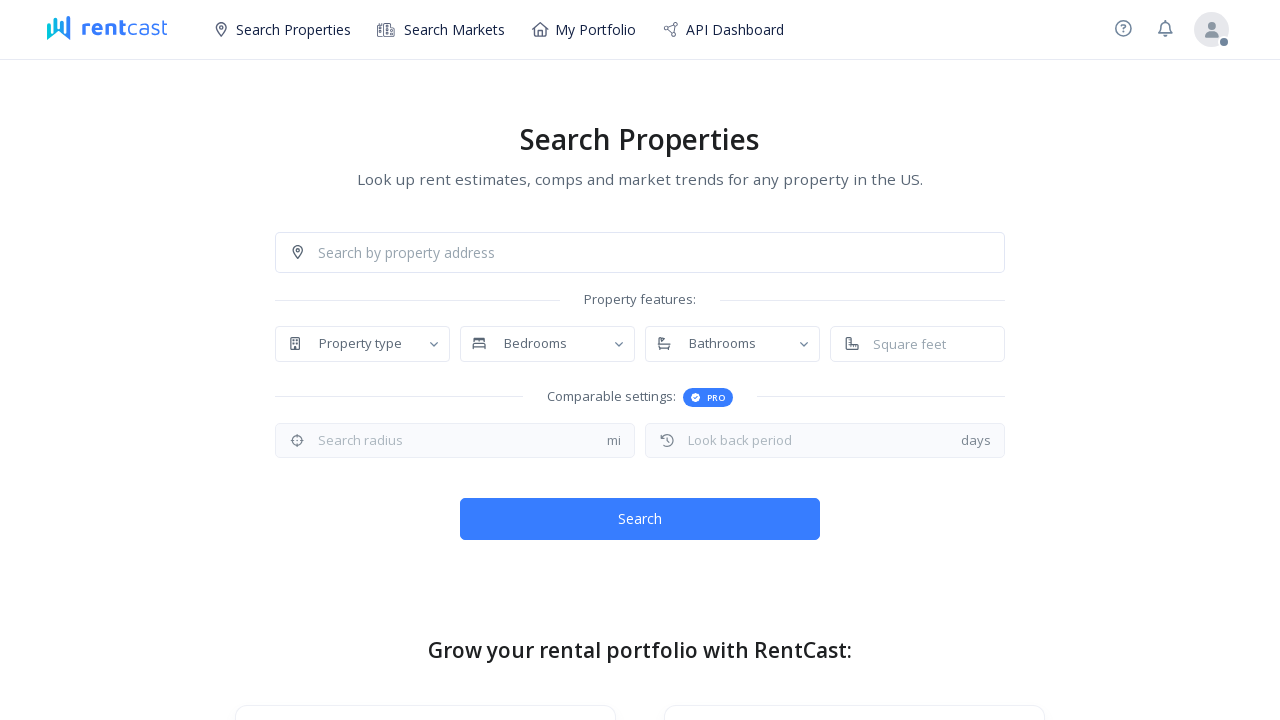

Clicked Search button to submit empty search query at (640, 519) on button.btn.btn-block.btn-primary
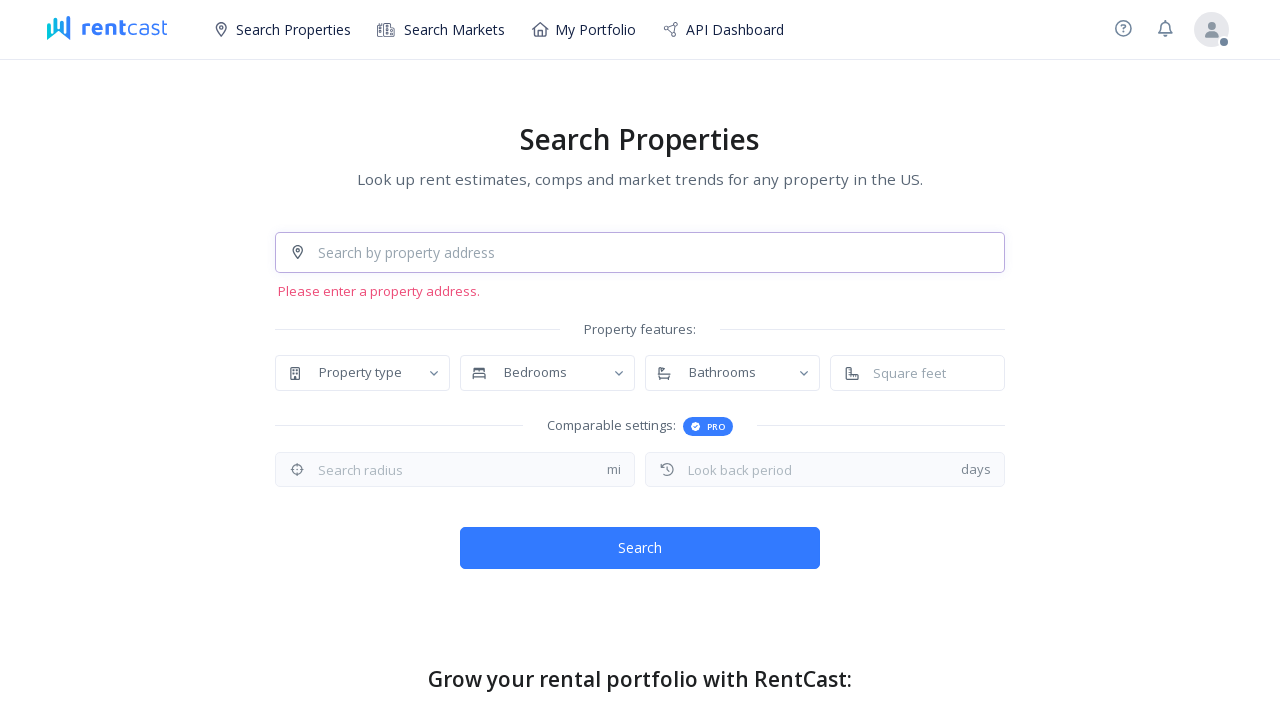

Waited 2 seconds to observe application behavior with empty search
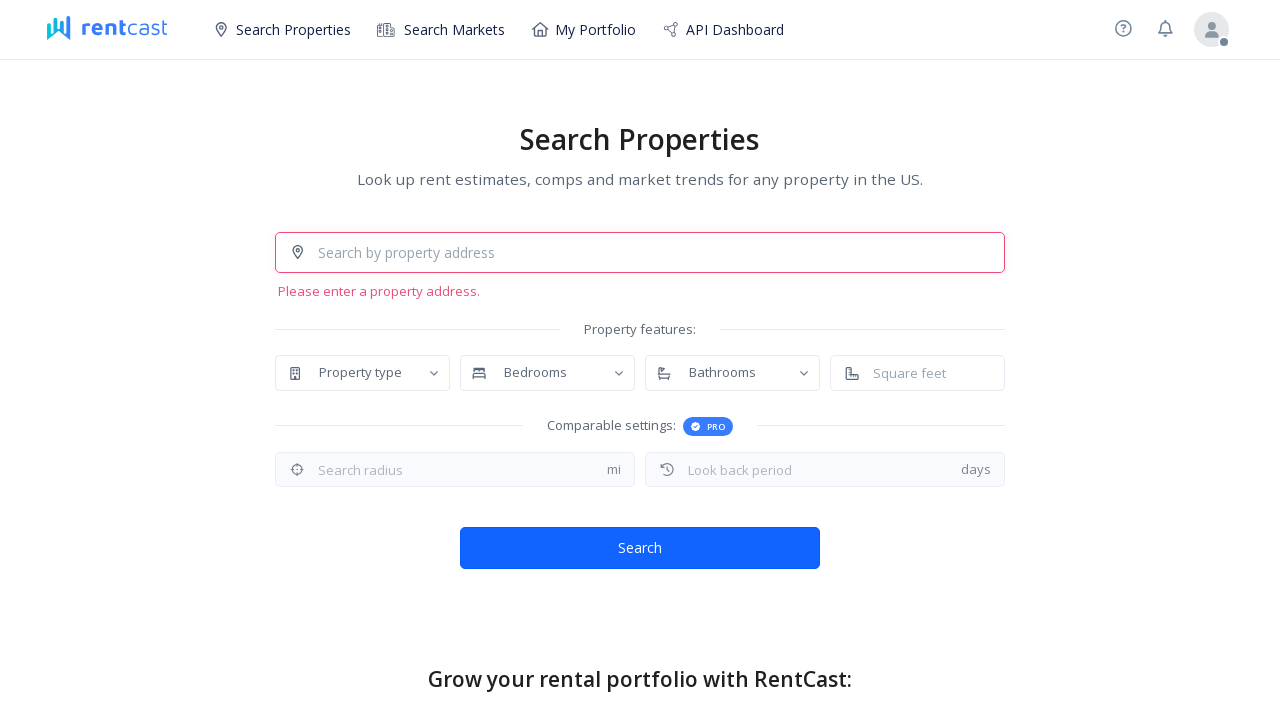

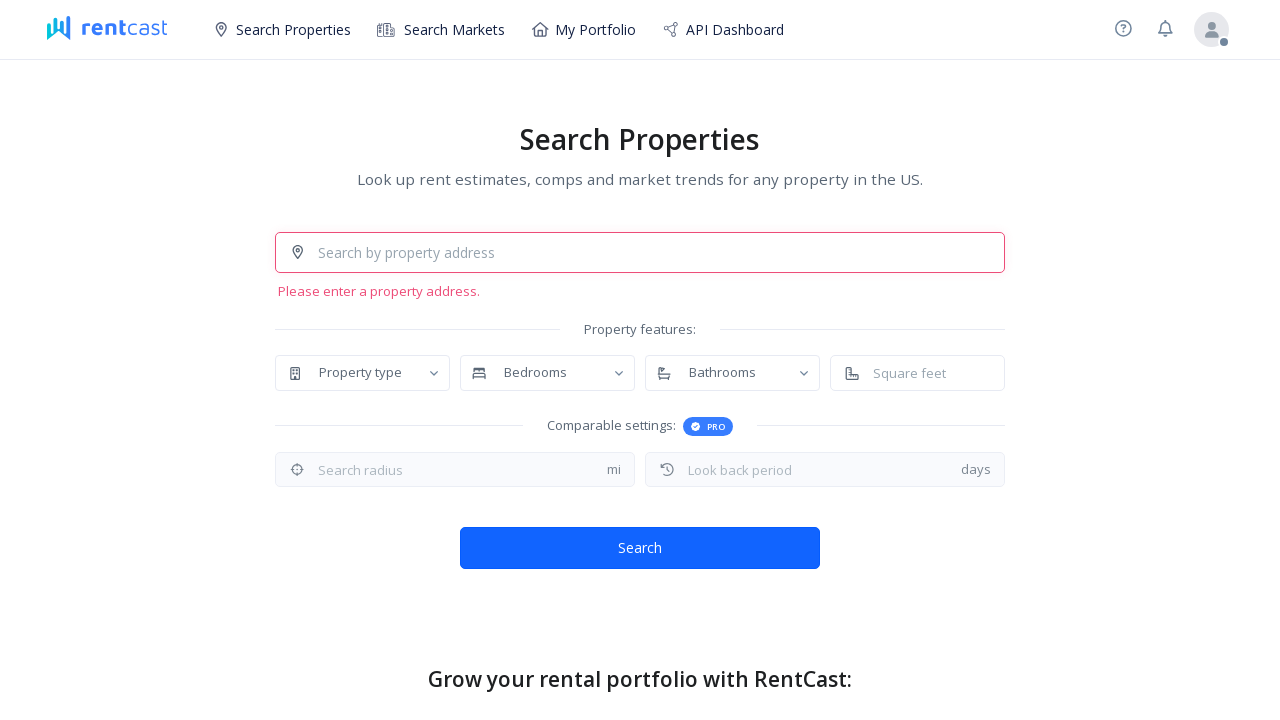